Navigates to Huaban (Chinese Pinterest-like image sharing site) and verifies the page loads by checking for the HTML element

Starting URL: http://huaban.com/

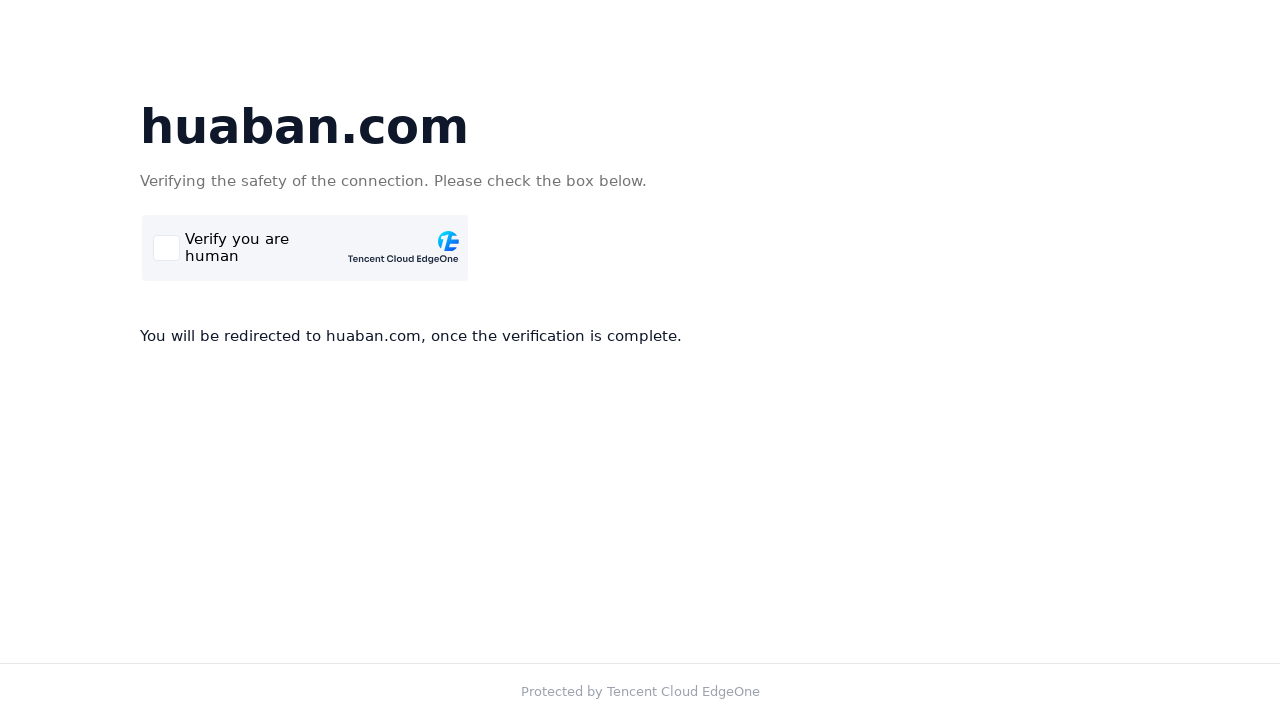

Navigated to Huaban (http://huaban.com/)
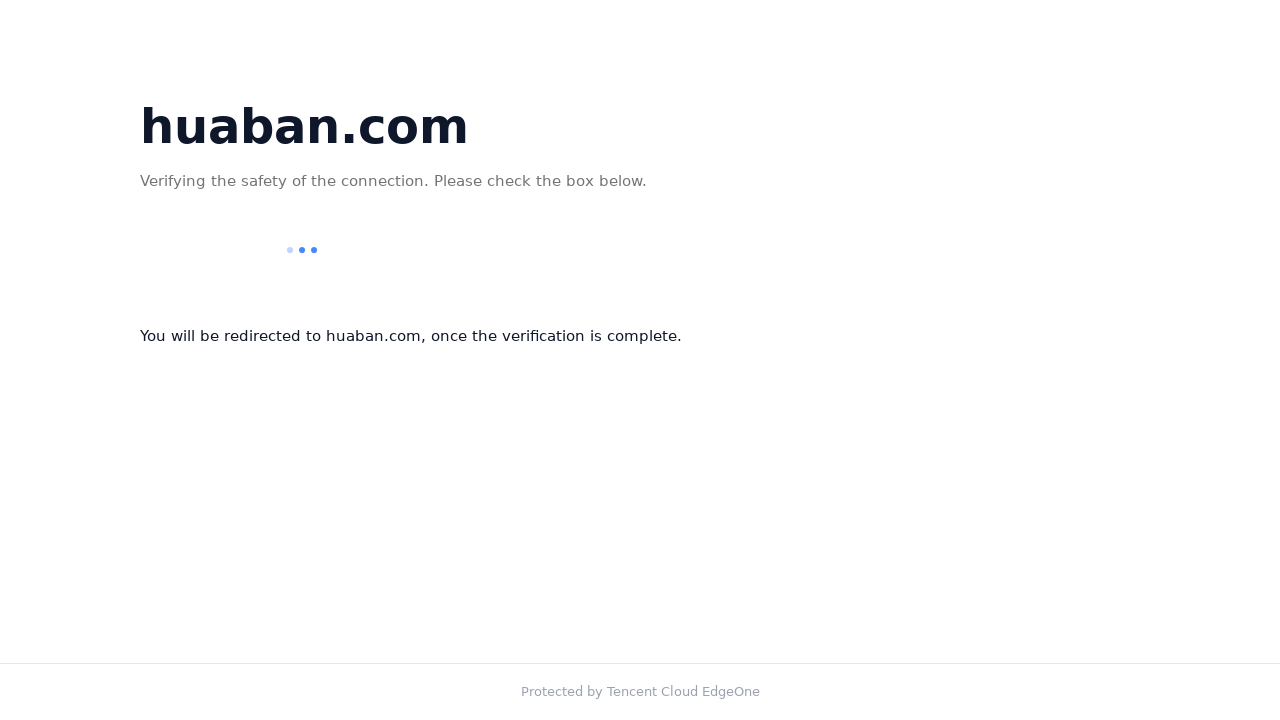

Verified HTML element loaded on Huaban page
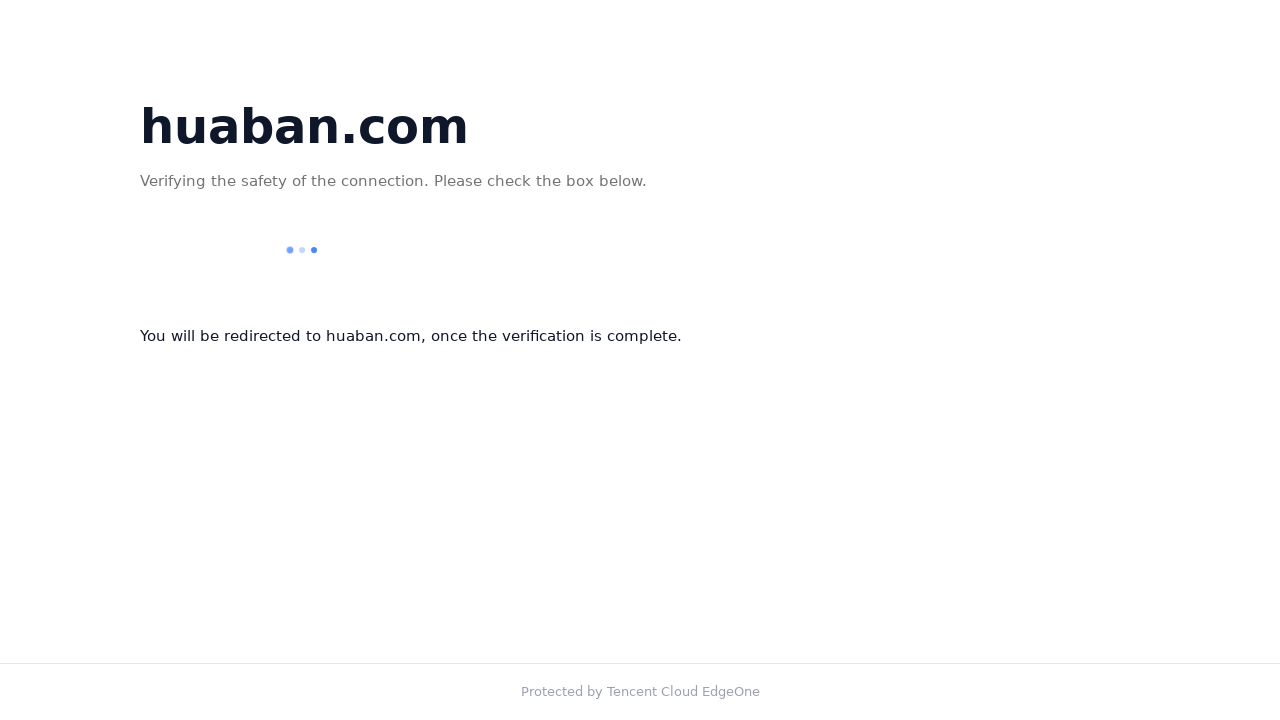

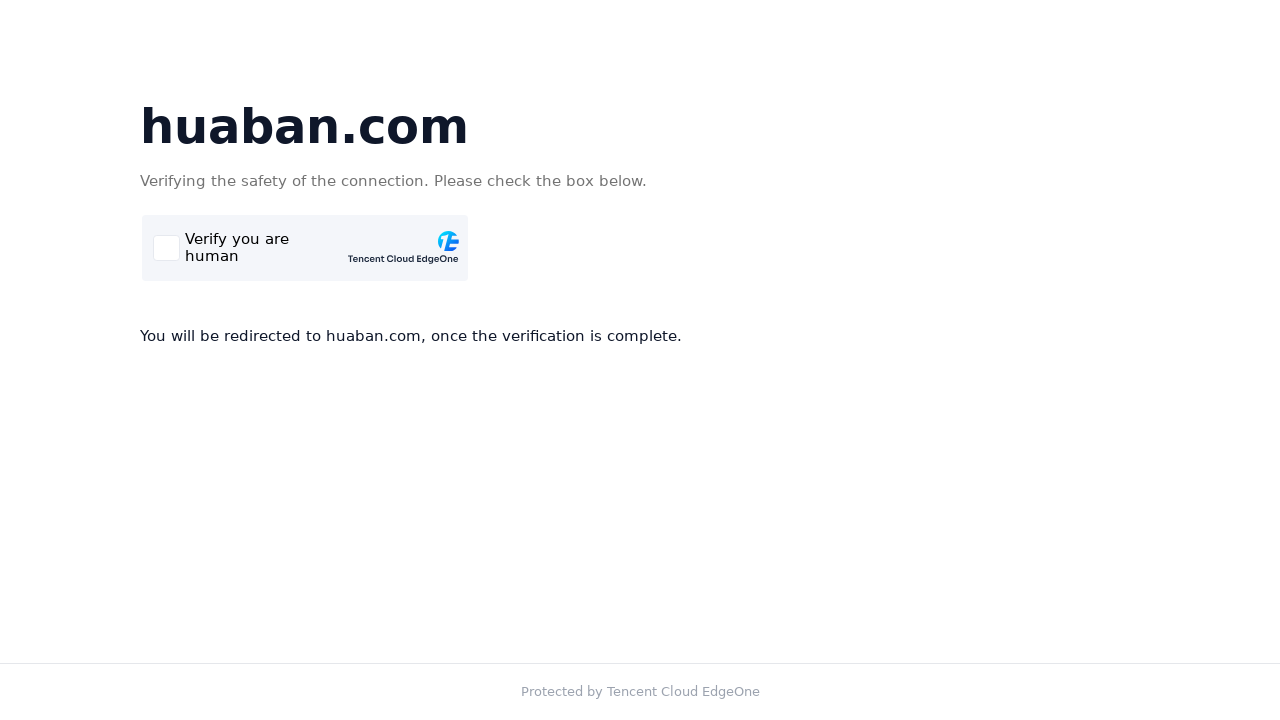